Tests that todo data persists after page reload

Starting URL: https://demo.playwright.dev/todomvc

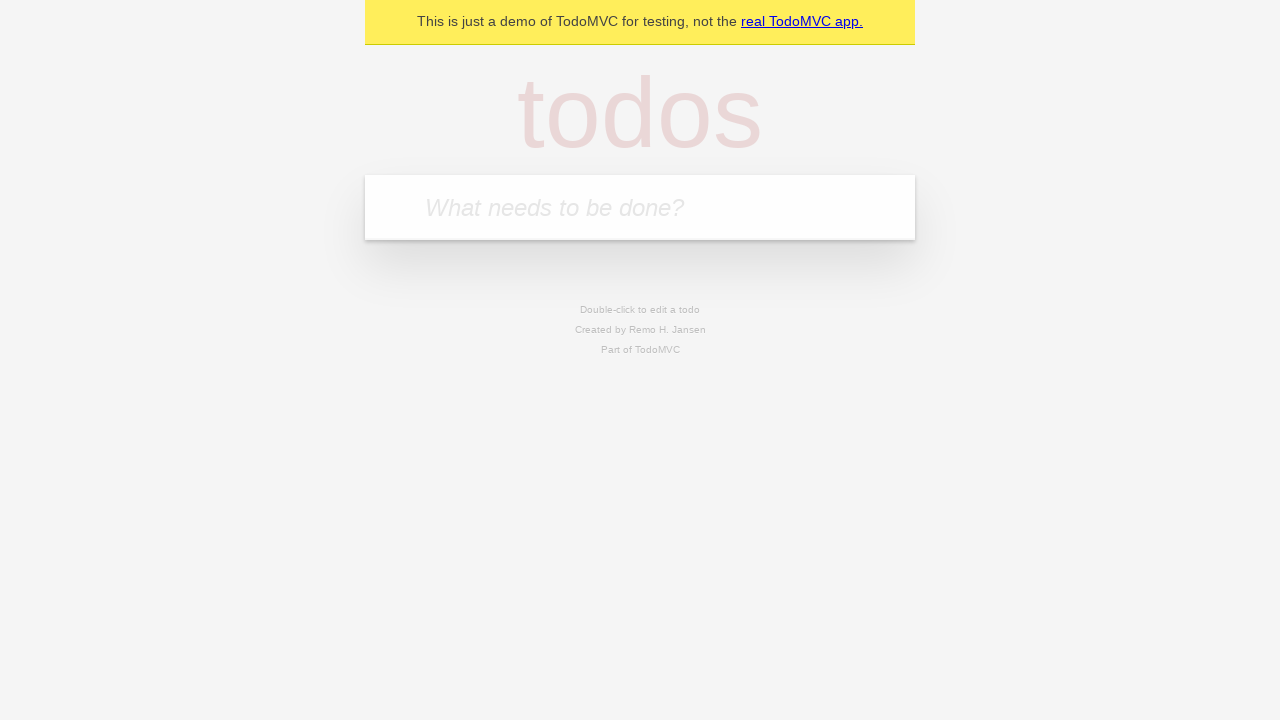

Filled todo input with 'buy some cheese' on internal:attr=[placeholder="What needs to be done?"i]
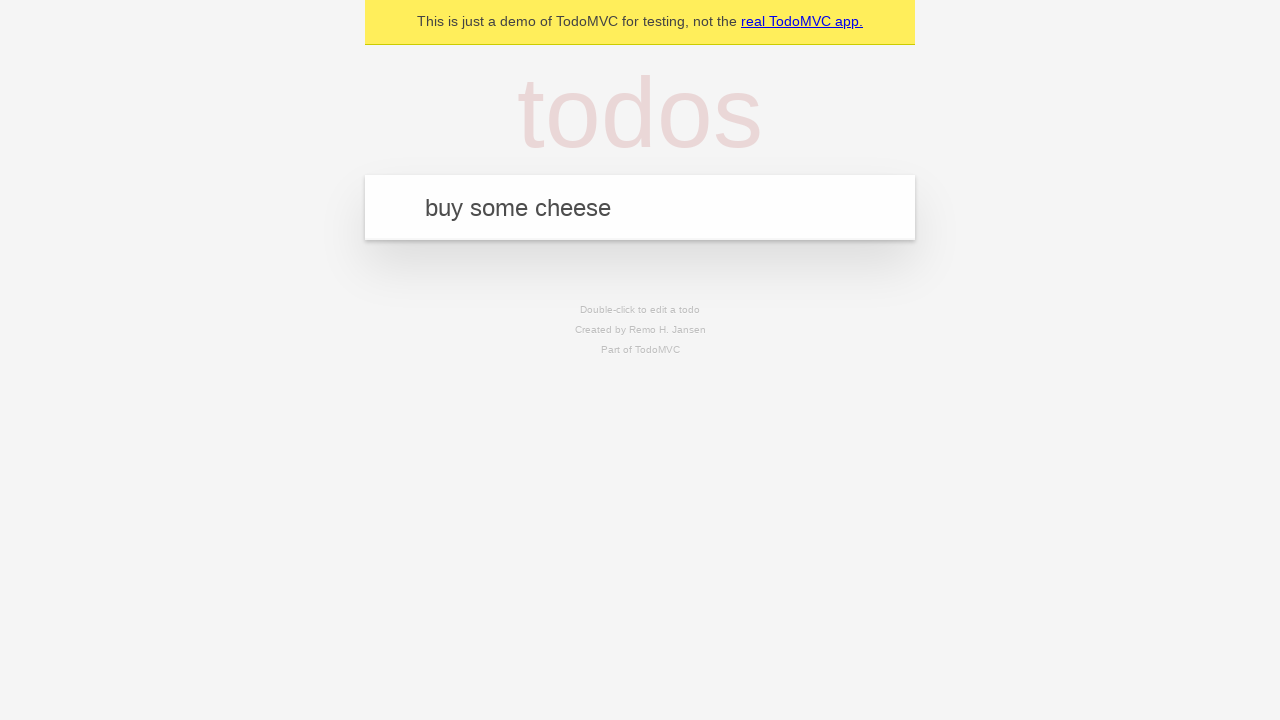

Pressed Enter to create todo 'buy some cheese' on internal:attr=[placeholder="What needs to be done?"i]
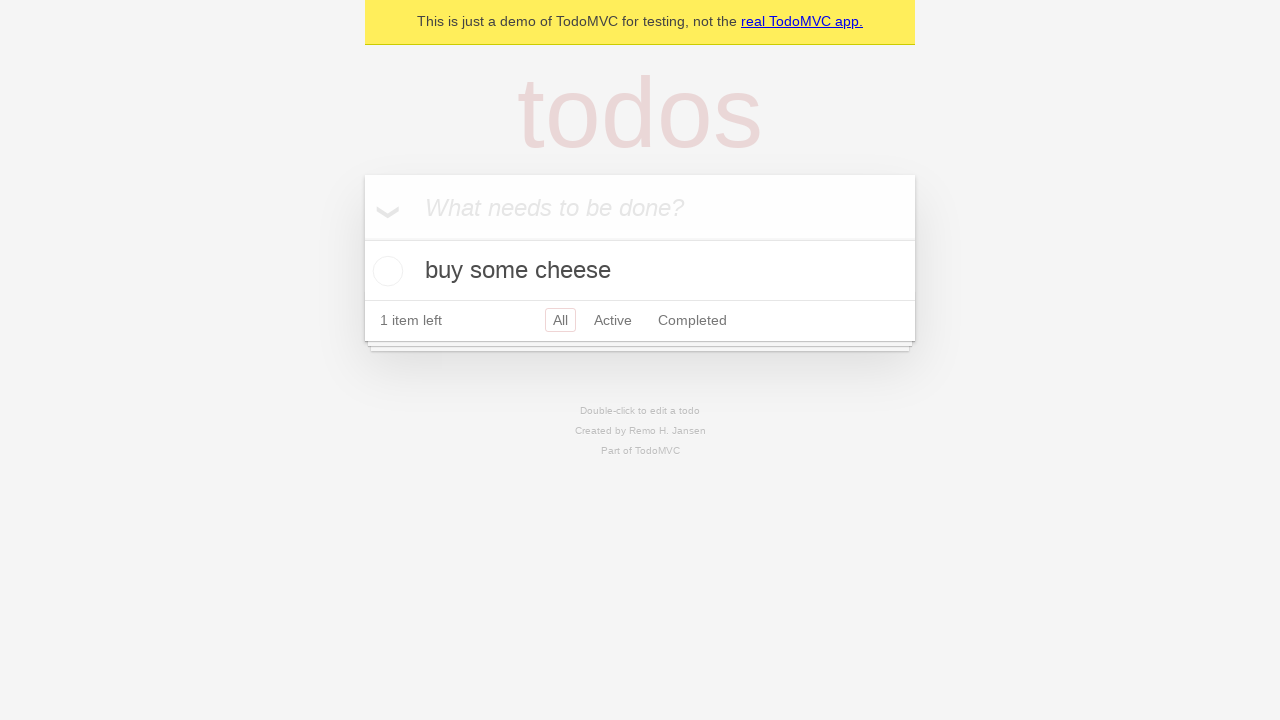

Filled todo input with 'feed the cat' on internal:attr=[placeholder="What needs to be done?"i]
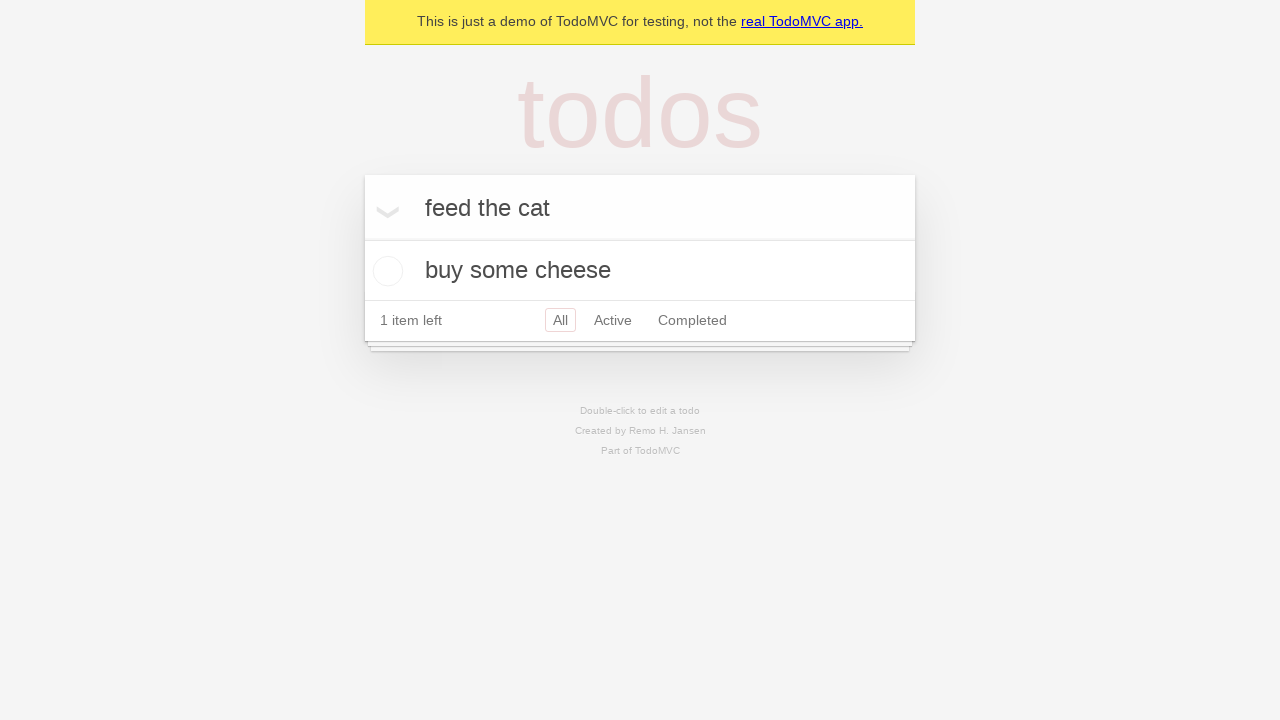

Pressed Enter to create todo 'feed the cat' on internal:attr=[placeholder="What needs to be done?"i]
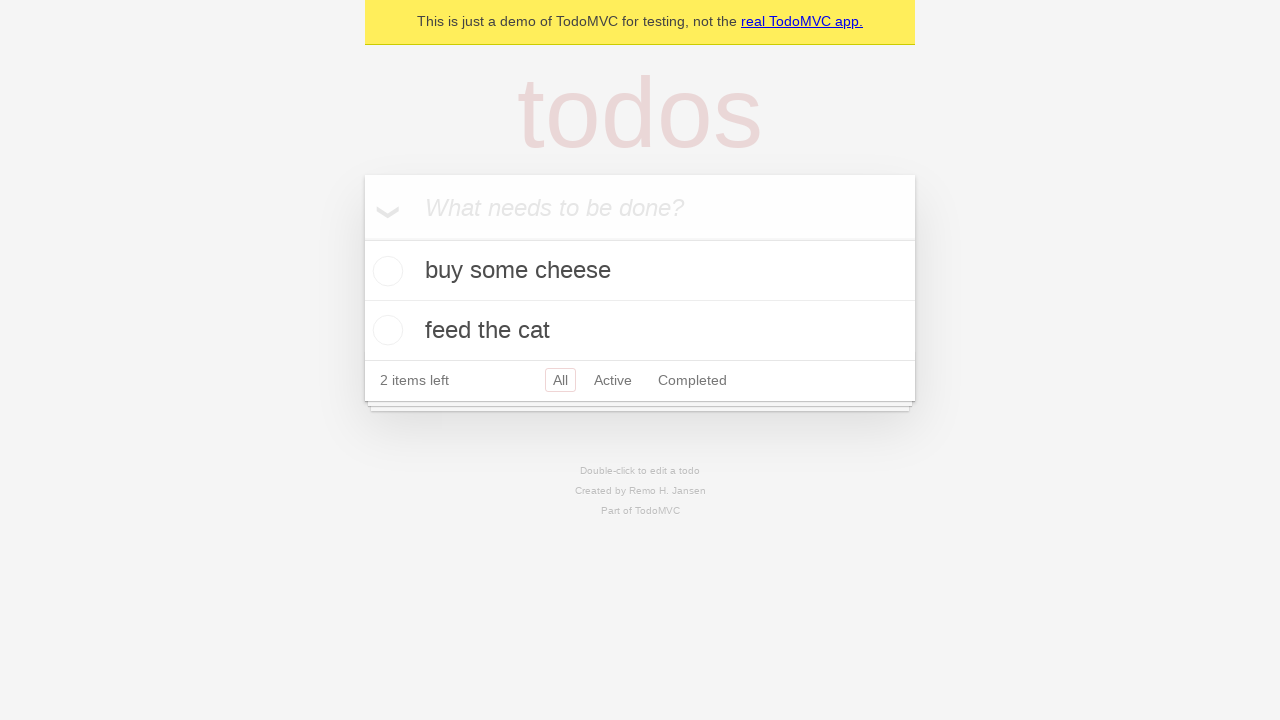

Located all todo items
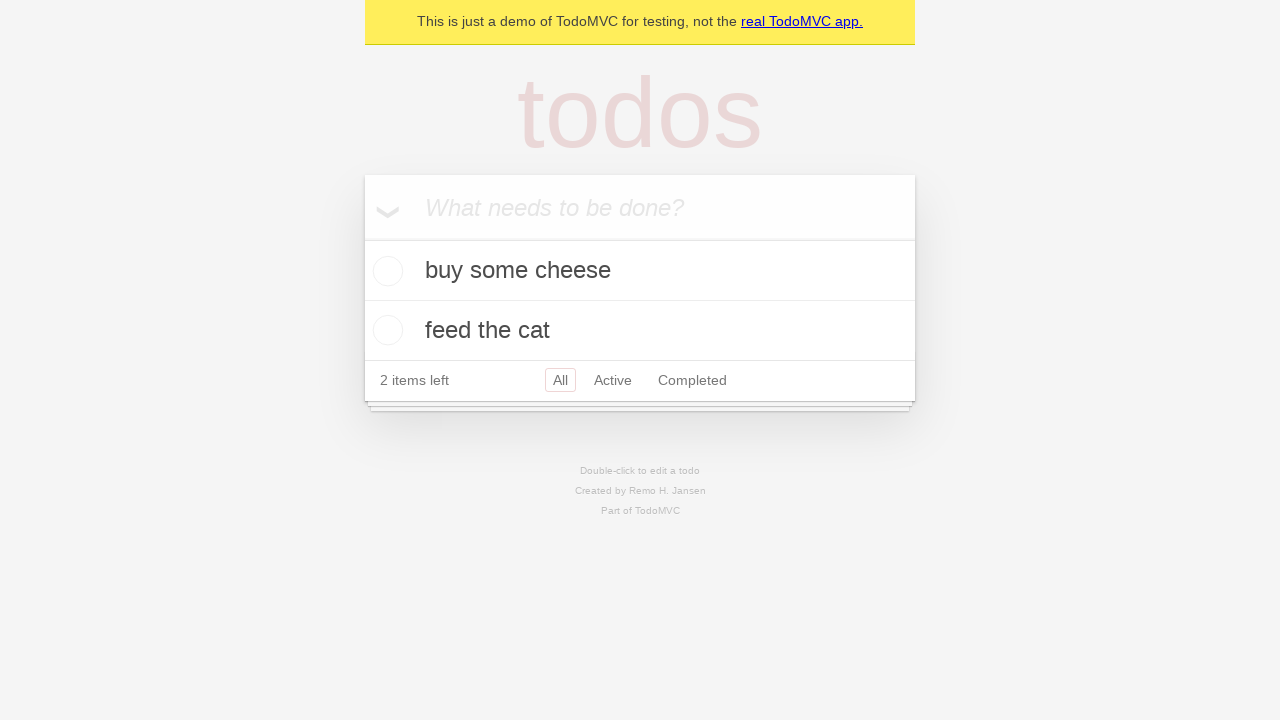

Located first todo checkbox
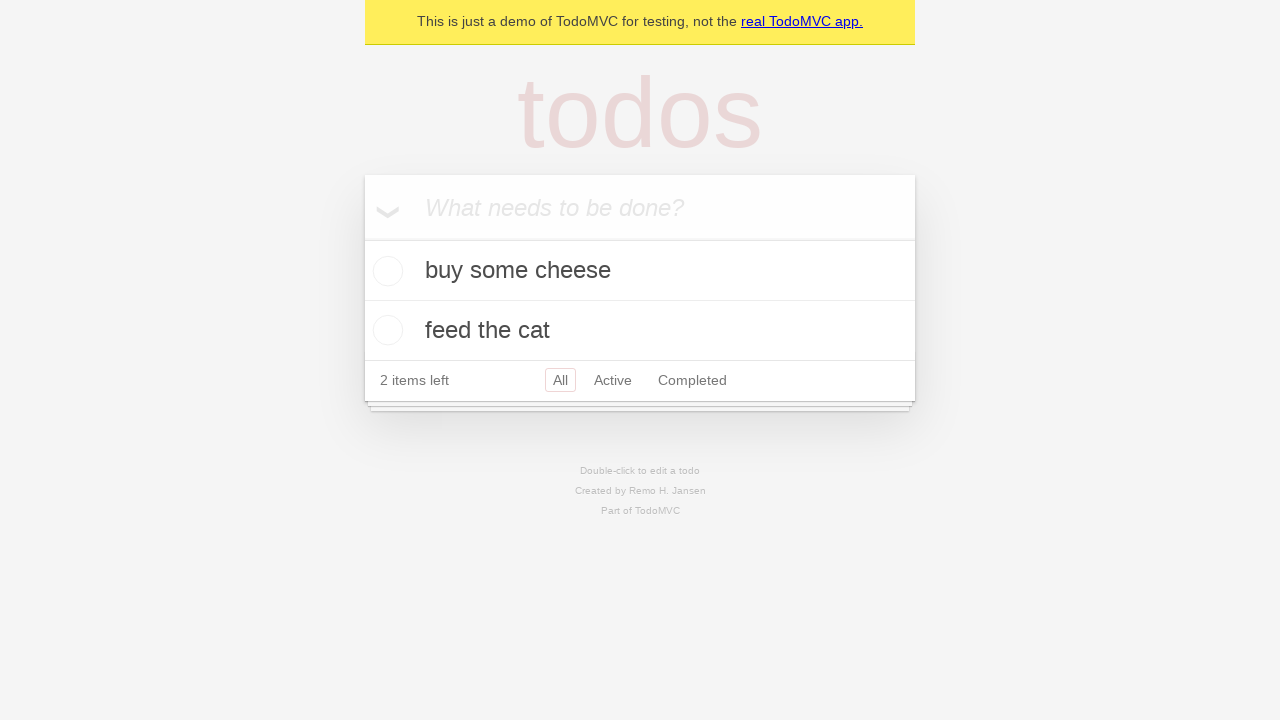

Checked first todo item at (385, 271) on internal:testid=[data-testid="todo-item"s] >> nth=0 >> internal:role=checkbox
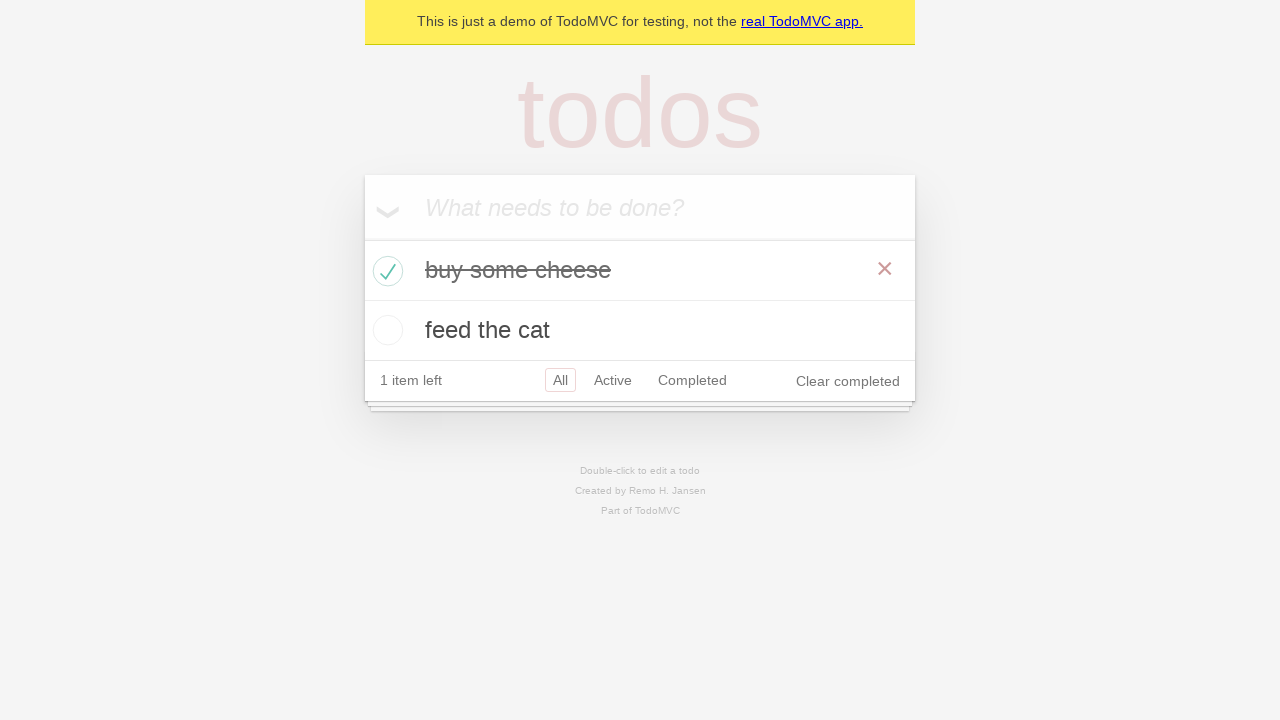

Reloaded page to test data persistence
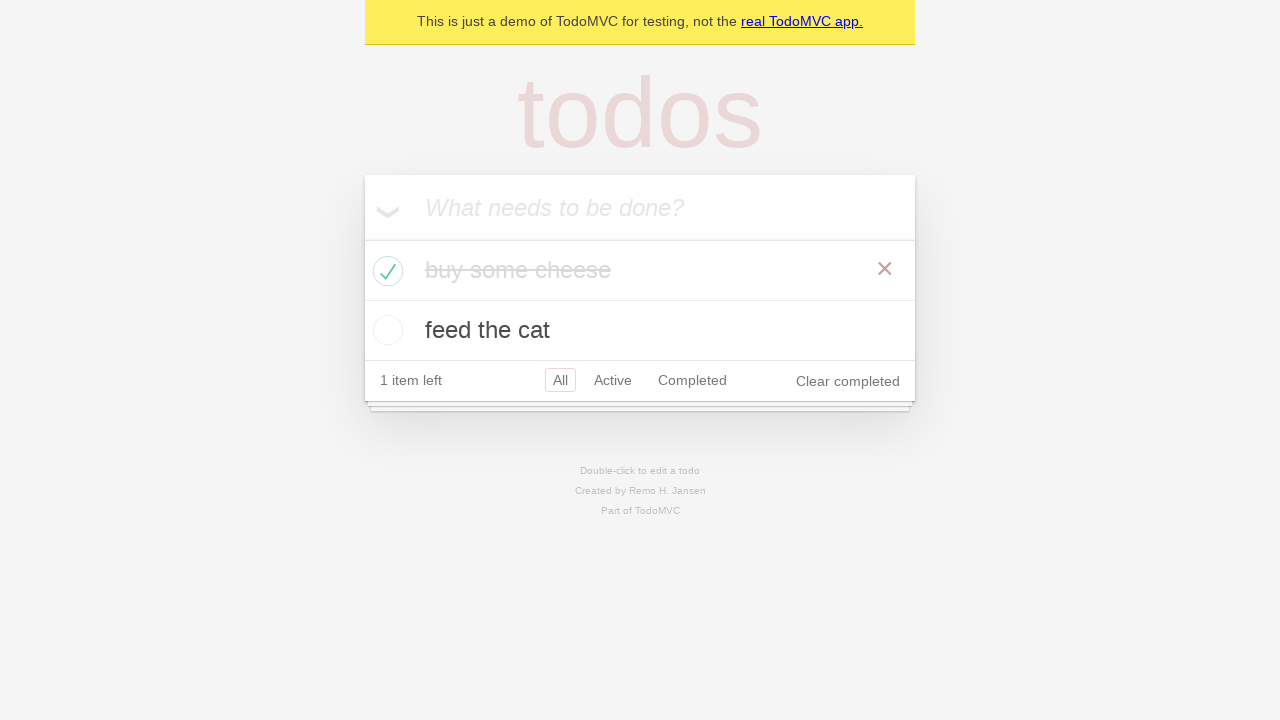

Verified todo items persisted after page reload
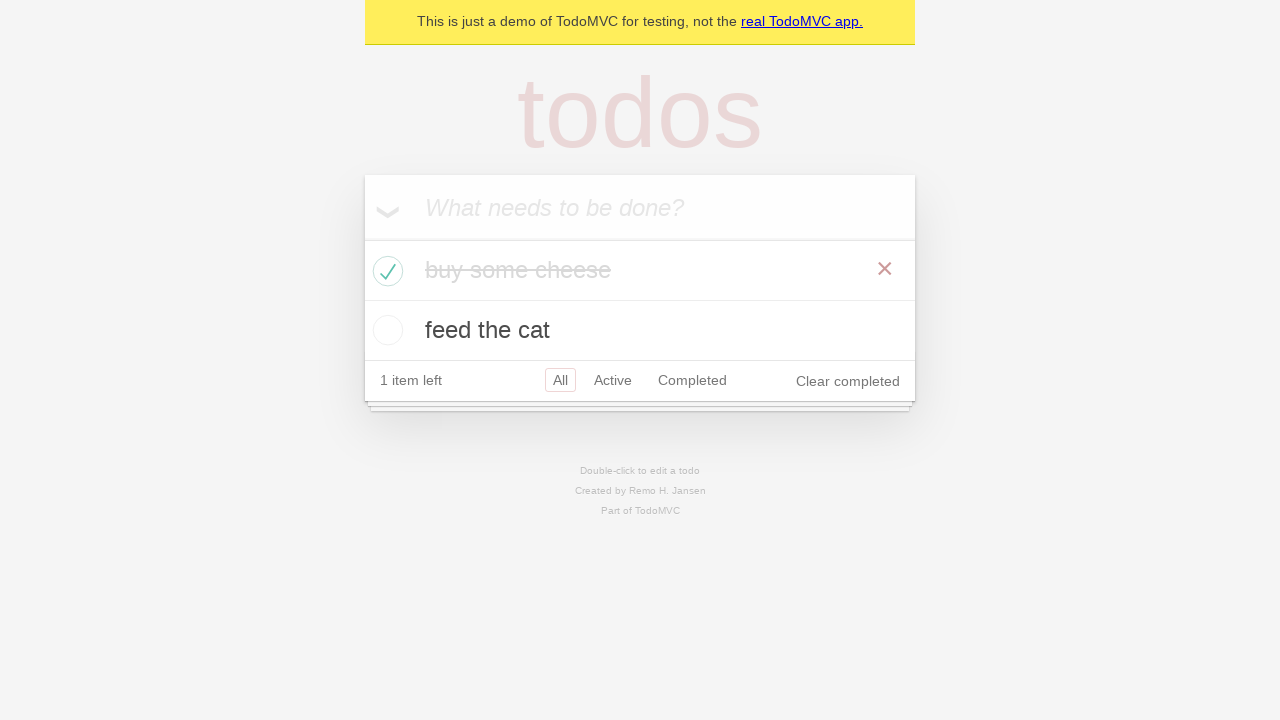

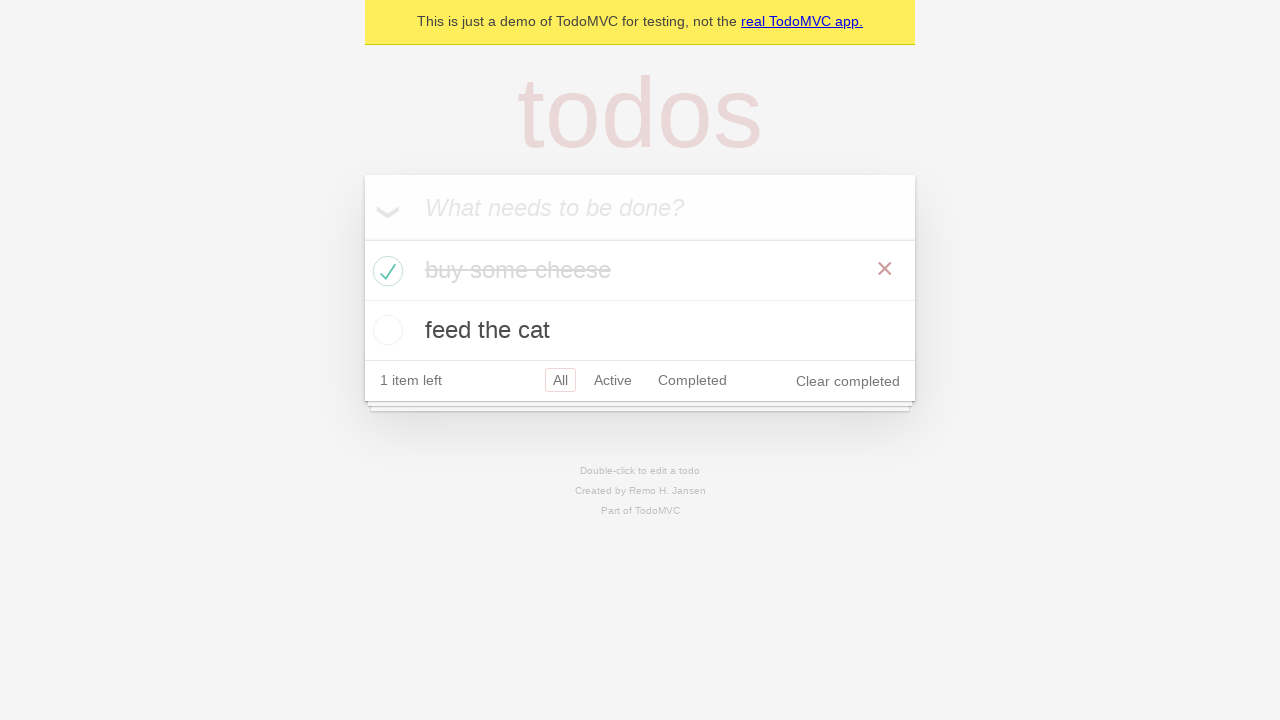